Tests navigation through the Selenide GitHub repository wiki to verify the Soft Assertions page exists and contains JUnit5 documentation content.

Starting URL: https://github.com/selenide/selenide

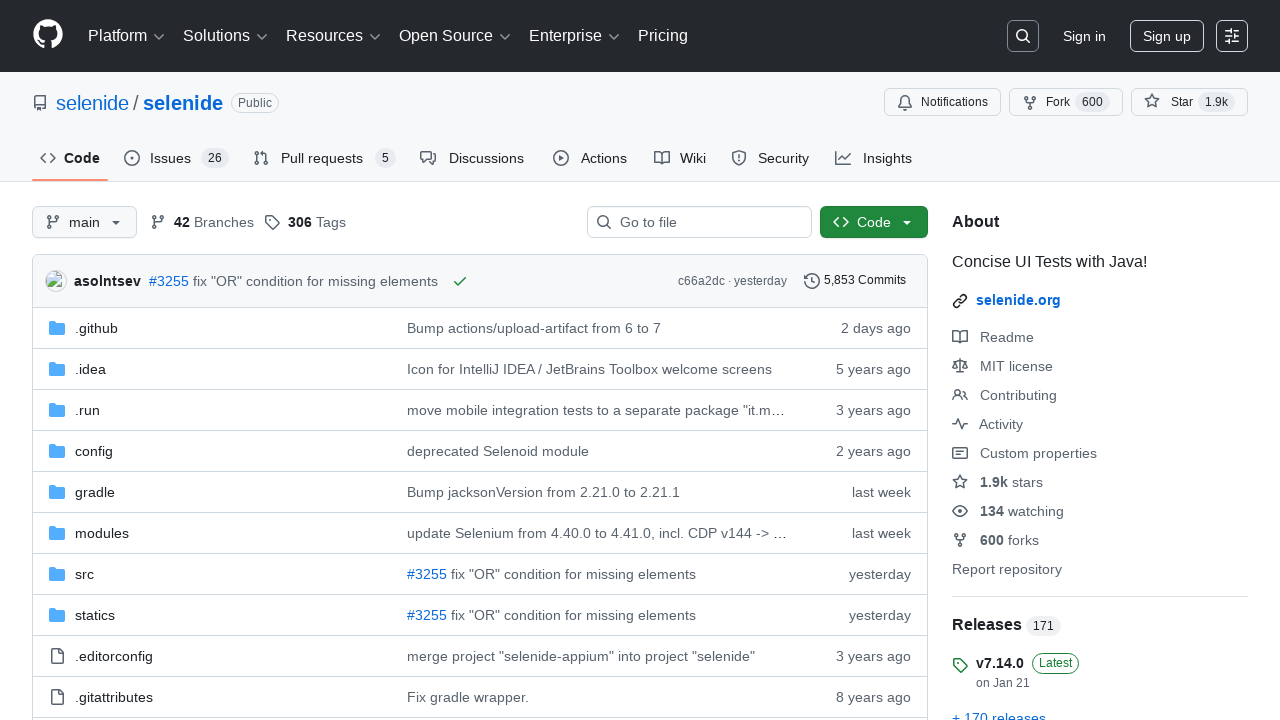

Clicked on Wiki tab at (680, 158) on #wiki-tab
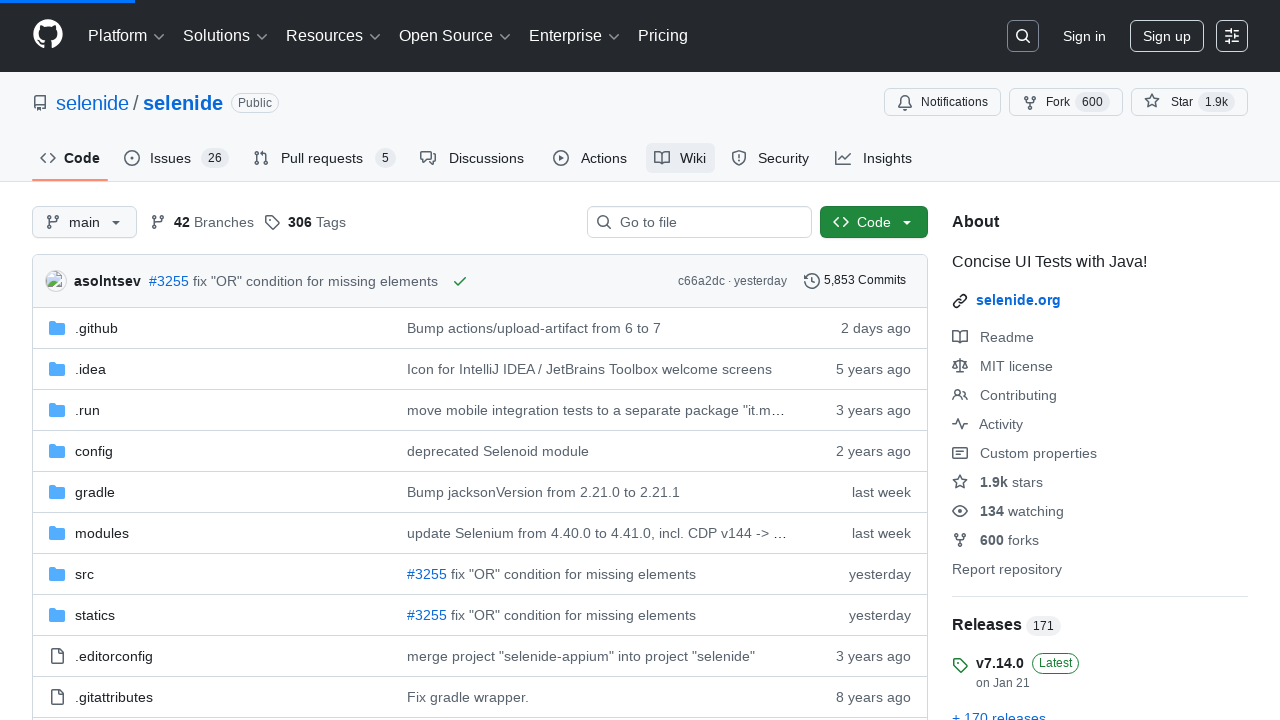

Clicked on 'Show more pages' link to expand wiki pages at (1030, 429) on .js-wiki-more-pages-link
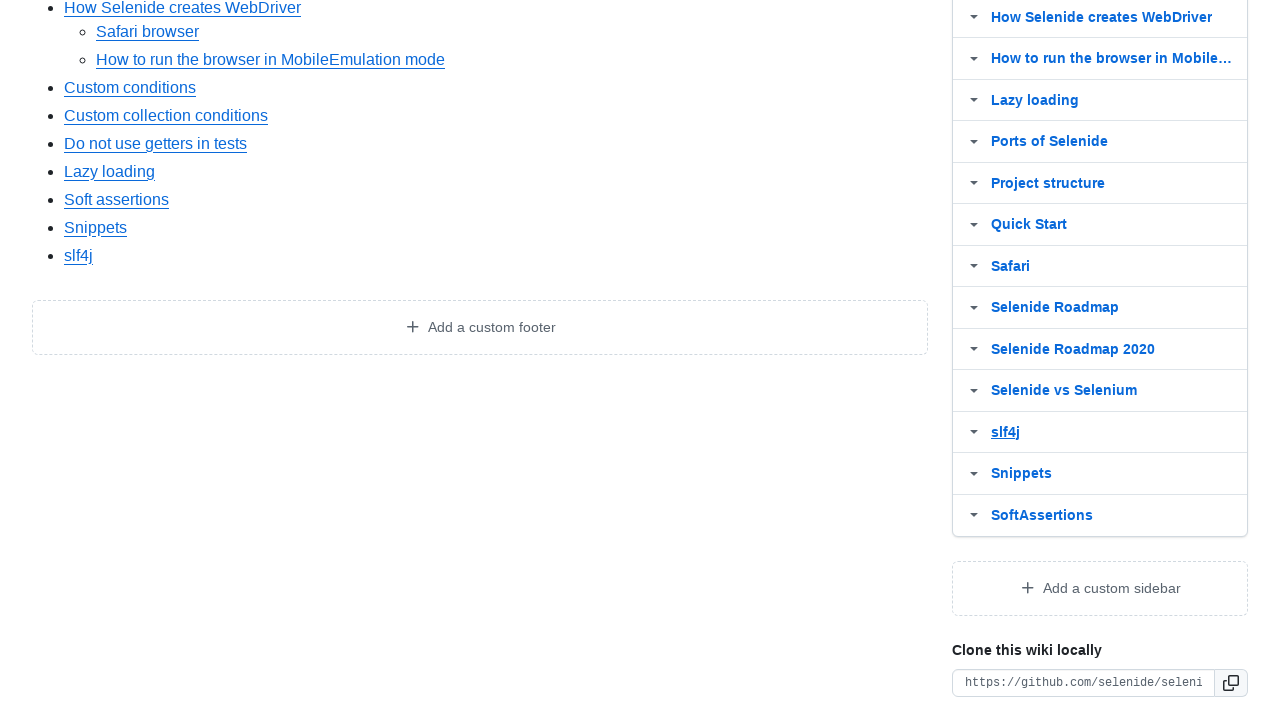

Clicked on SoftAssertions link in the wiki pages box at (1115, 515) on #wiki-pages-box a:has-text('SoftAssertions')
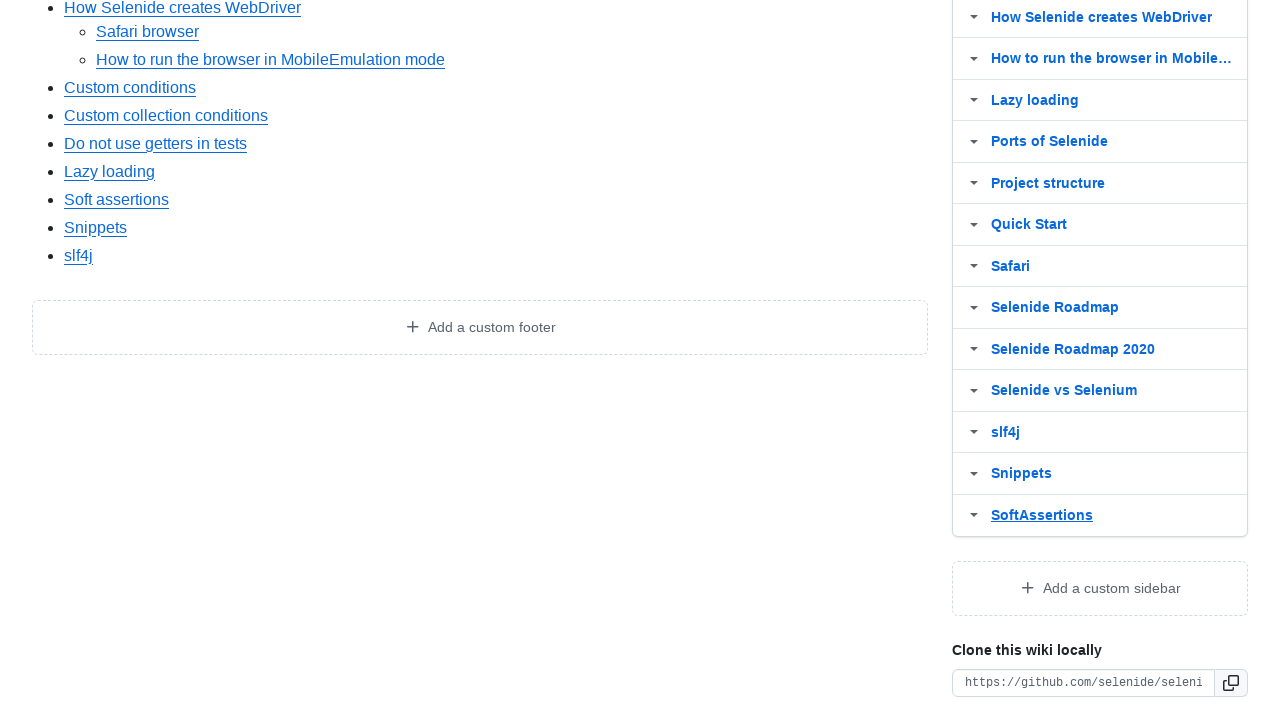

Located the JUnit5 section element
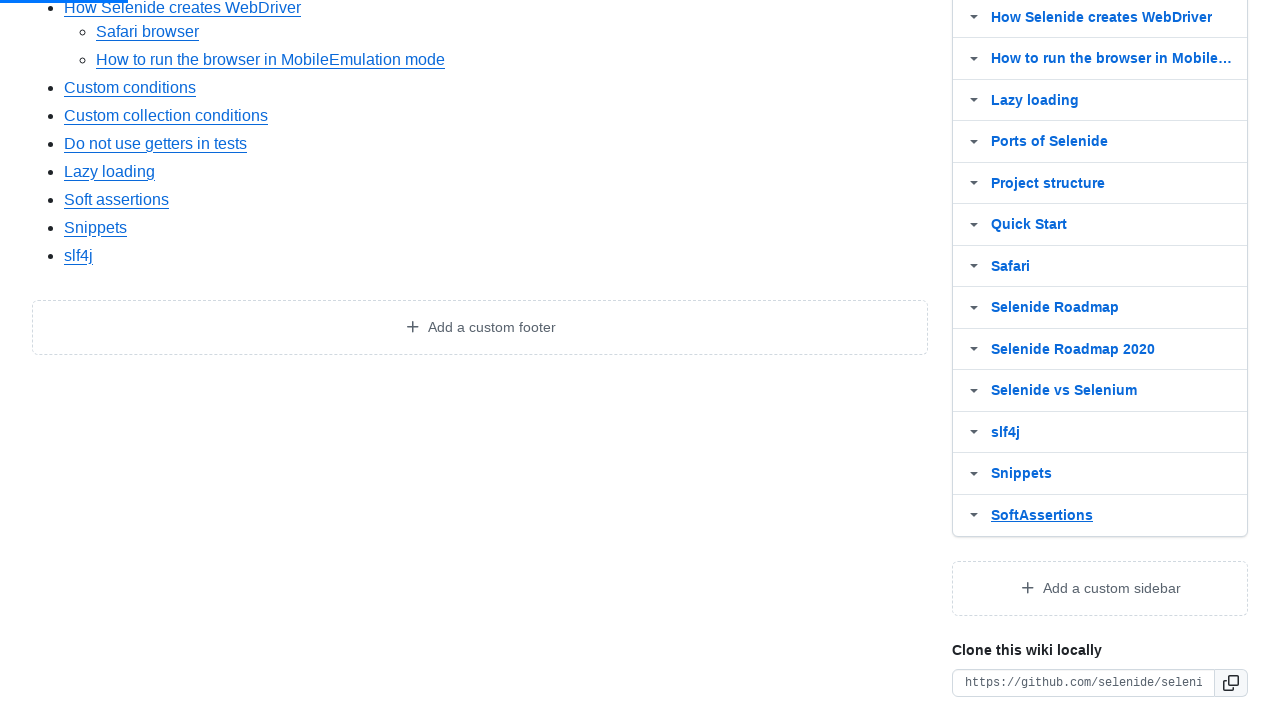

JUnit5 section became visible
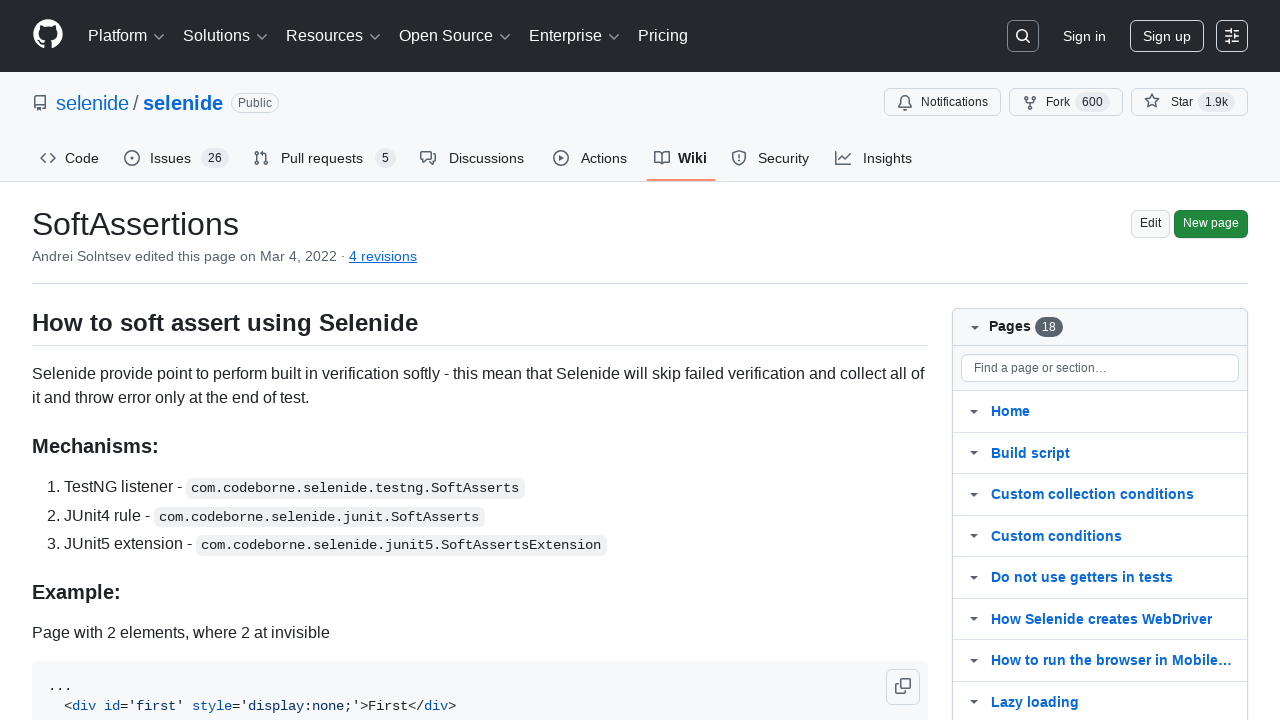

Verified 'Using JUnit5 extend test class' text is present in the section
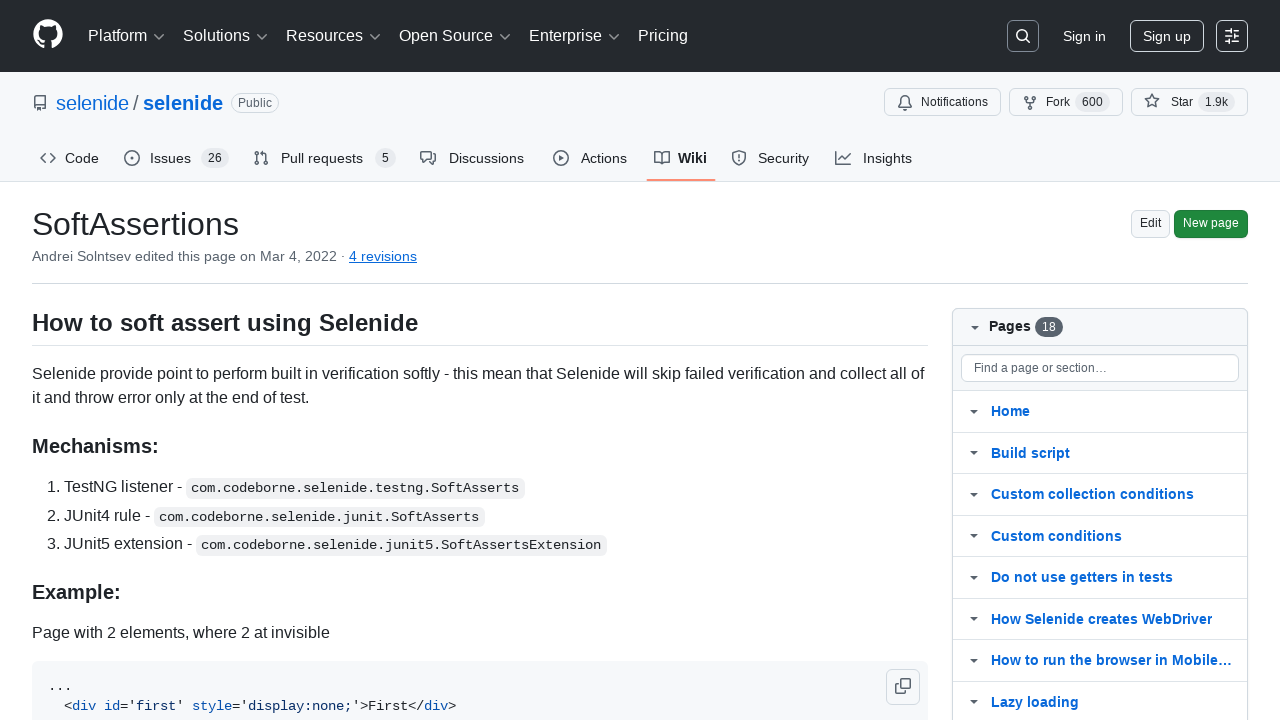

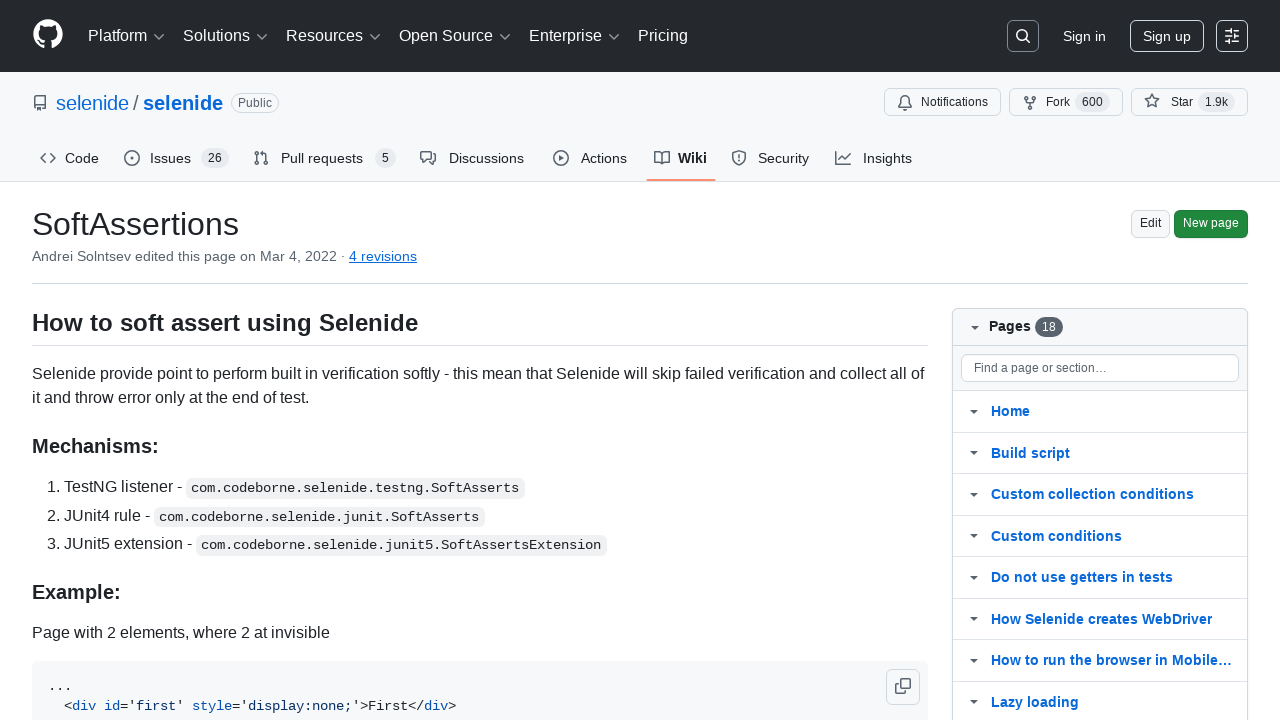